Tests various Selenium locator strategies on an OpenCart demo site by interacting with carousel controls, search functionality, navigation links, and product buttons

Starting URL: http://opencart.abstracta.us/

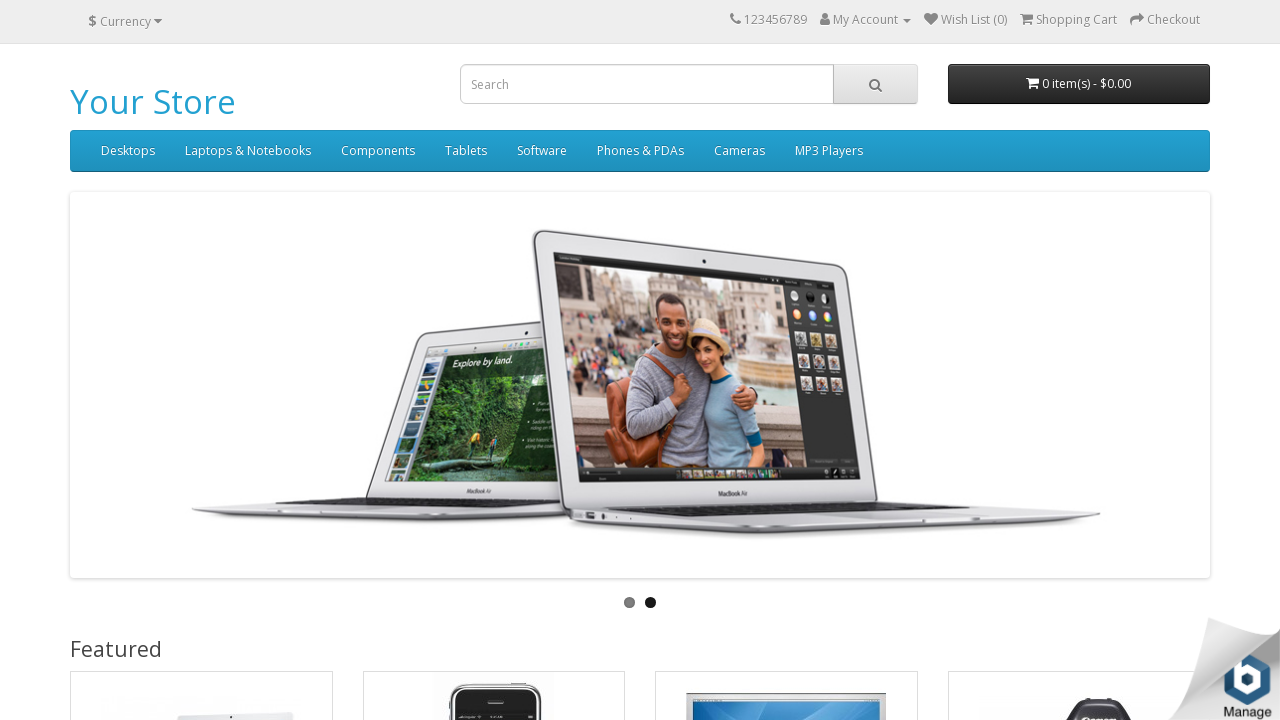

Clicked carousel next button at (1212, 385) on .swiper-button-next
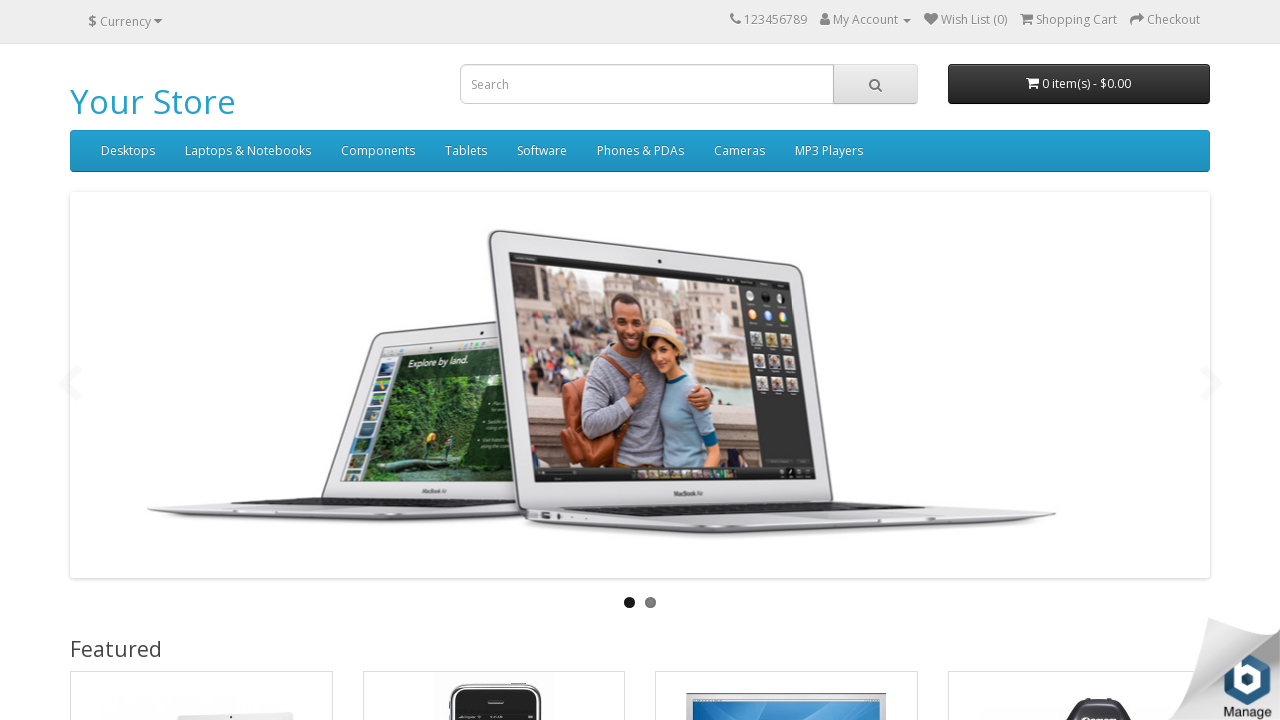

Clicked magnifying glass search button at (875, 84) on .btn.btn-default.btn-lg
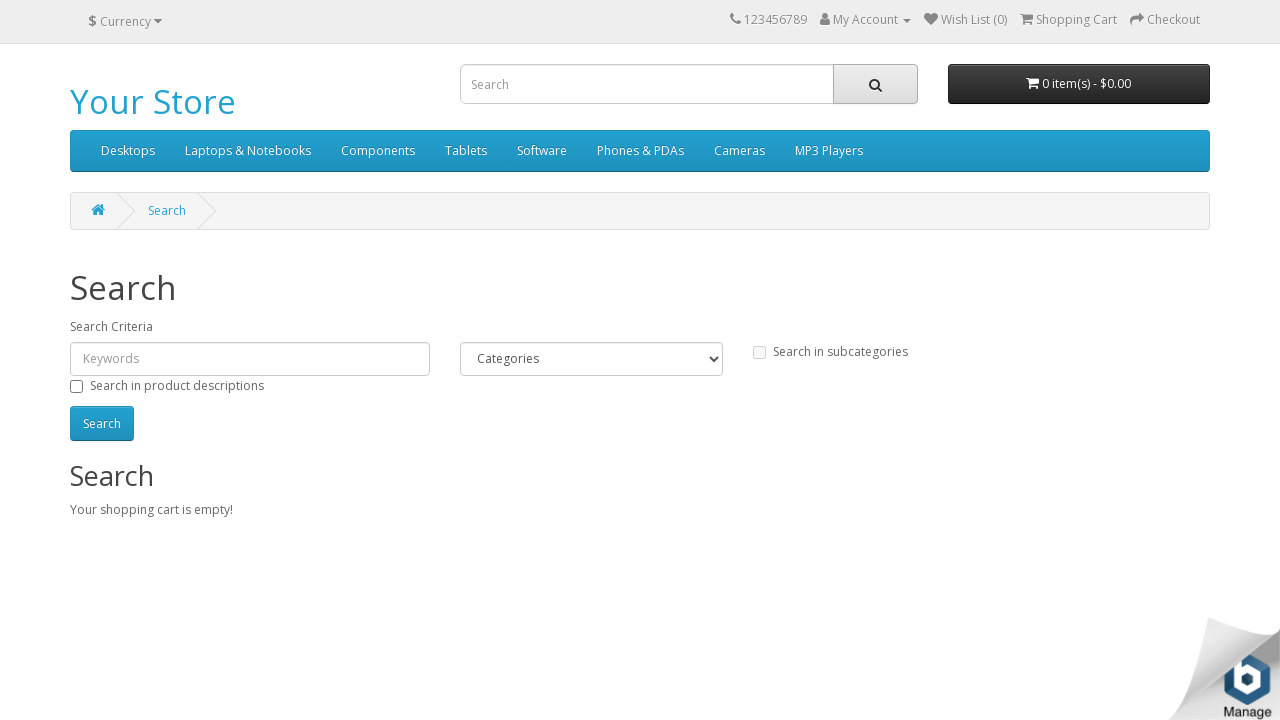

Filled search input with 'MacBook' on #input-search
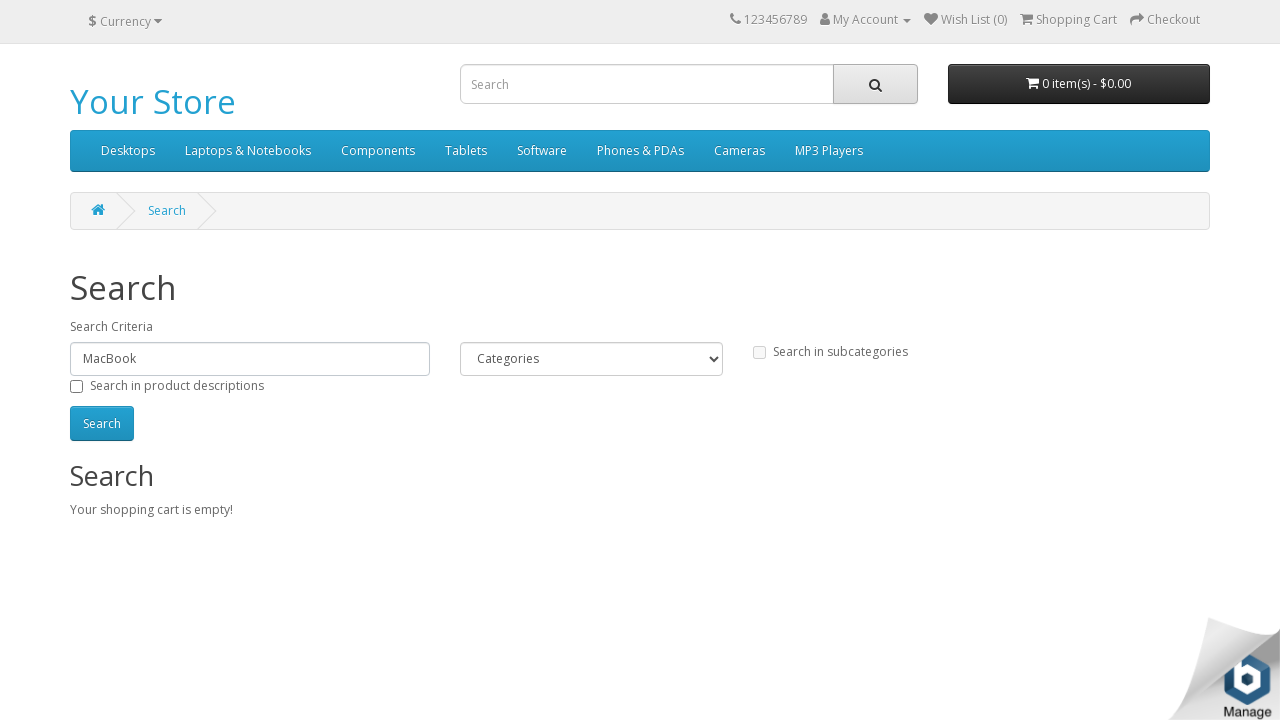

Clicked search button to search for MacBook at (102, 423) on #button-search
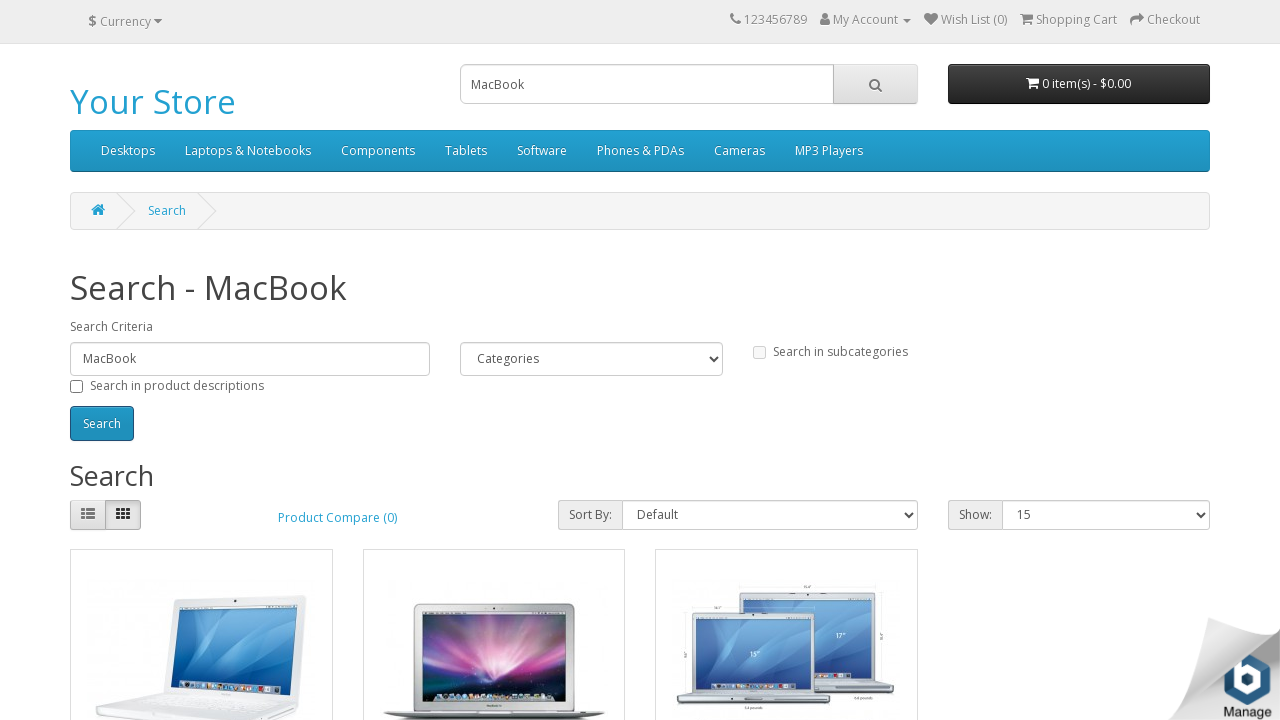

Clicked 'Your Store' logo link at (153, 102) on a:has-text('Your Store')
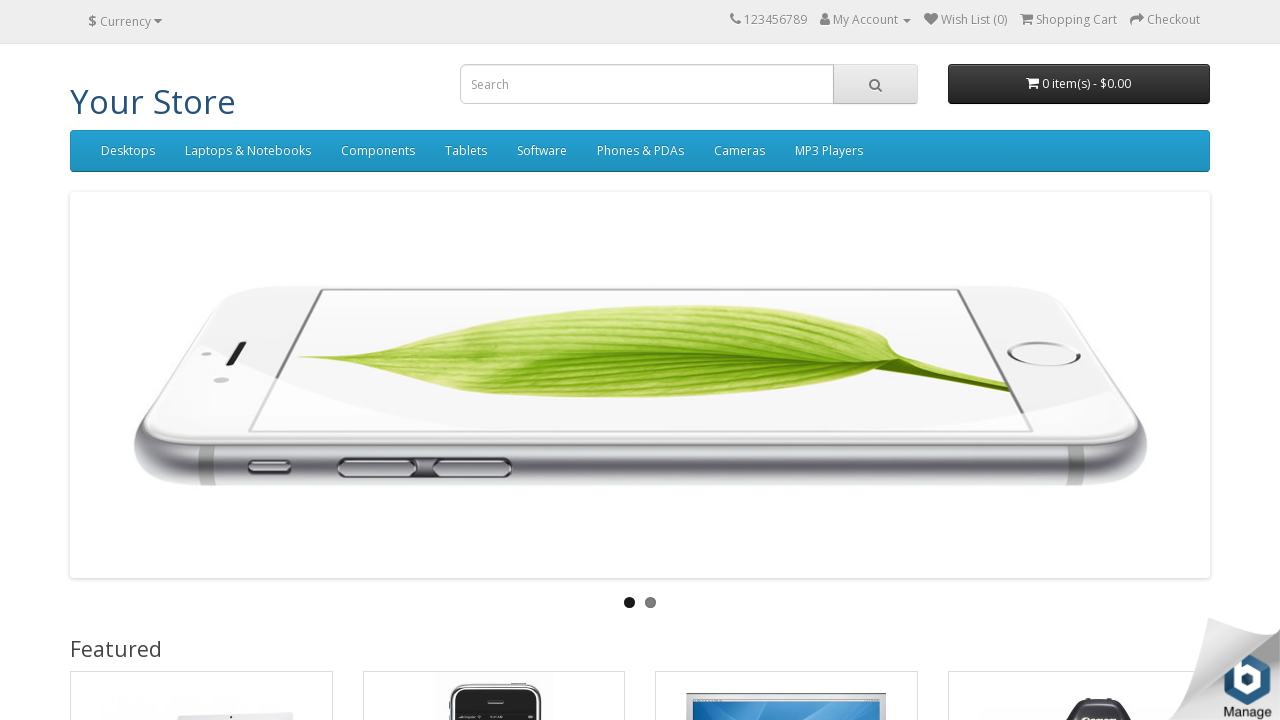

Filled search box with 'Selenium' on input[name='search']
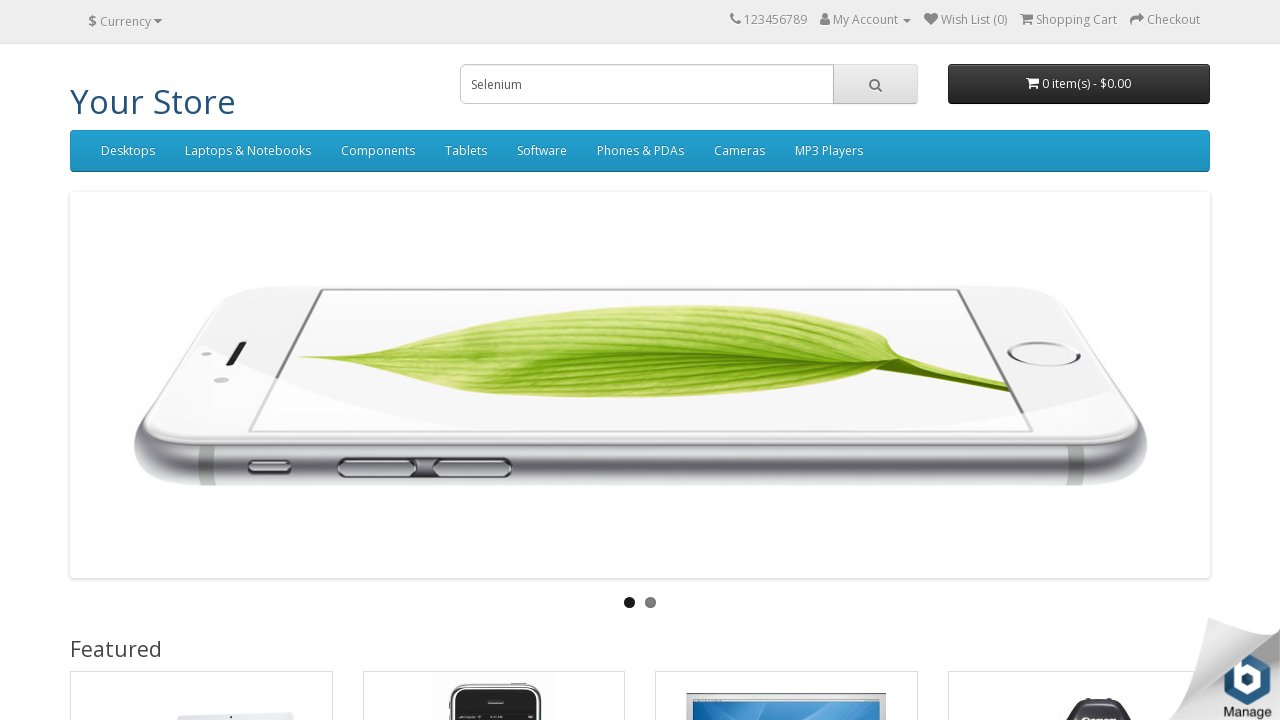

Clicked 'PDAs' navigation link at (640, 151) on a:has-text('PDAs')
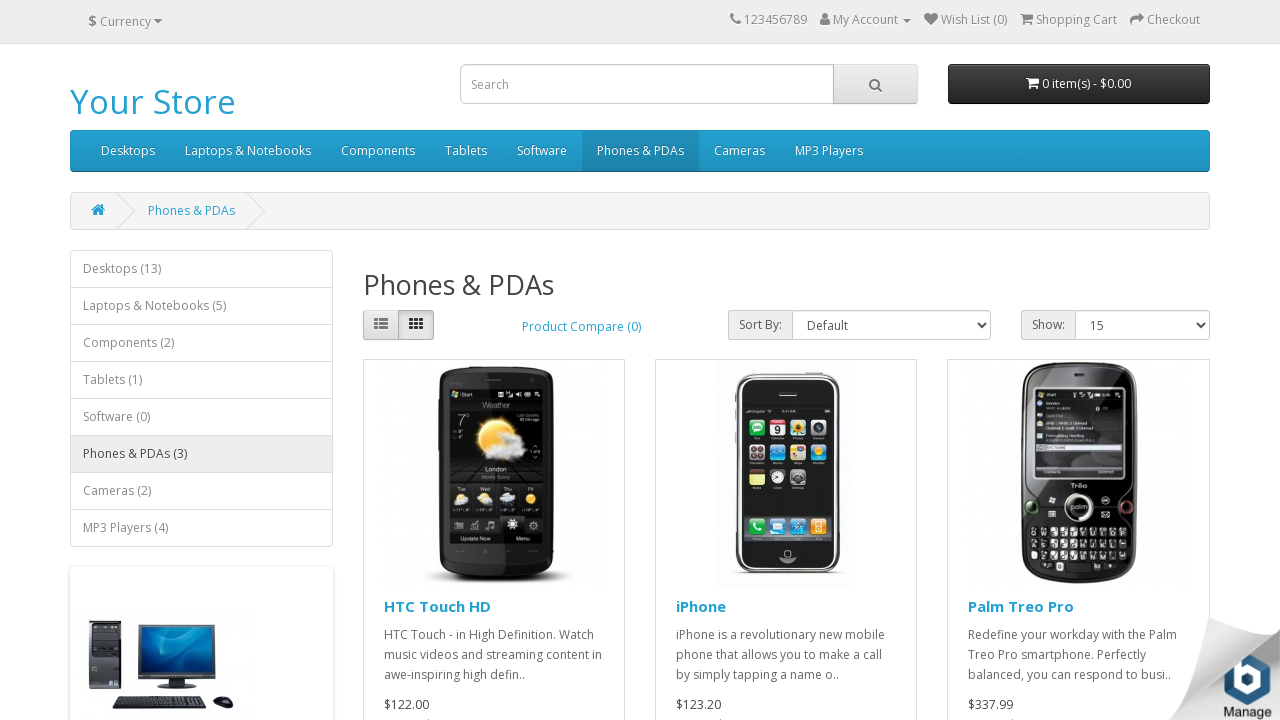

Page content loaded successfully
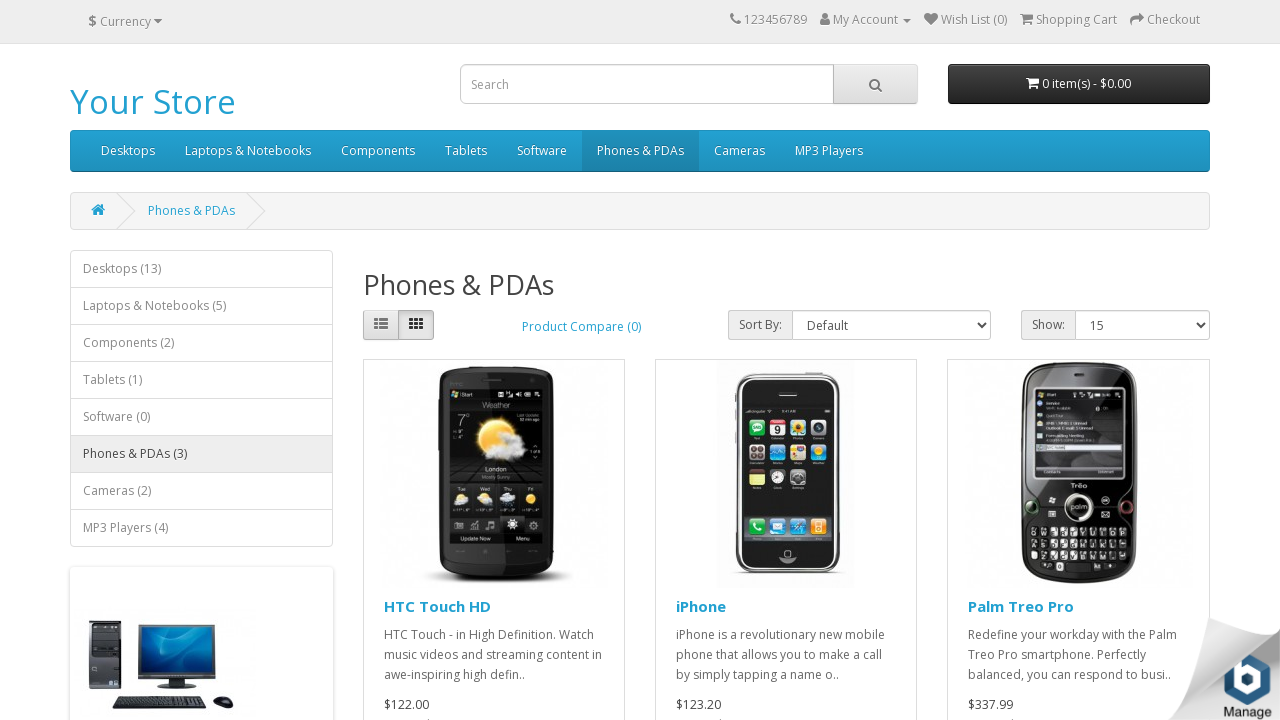

Clicked HTC Touch HD add to cart button at (450, 383) on xpath=//div[1]/div[1]/div[2]/div[2]/button[1]/span[1]
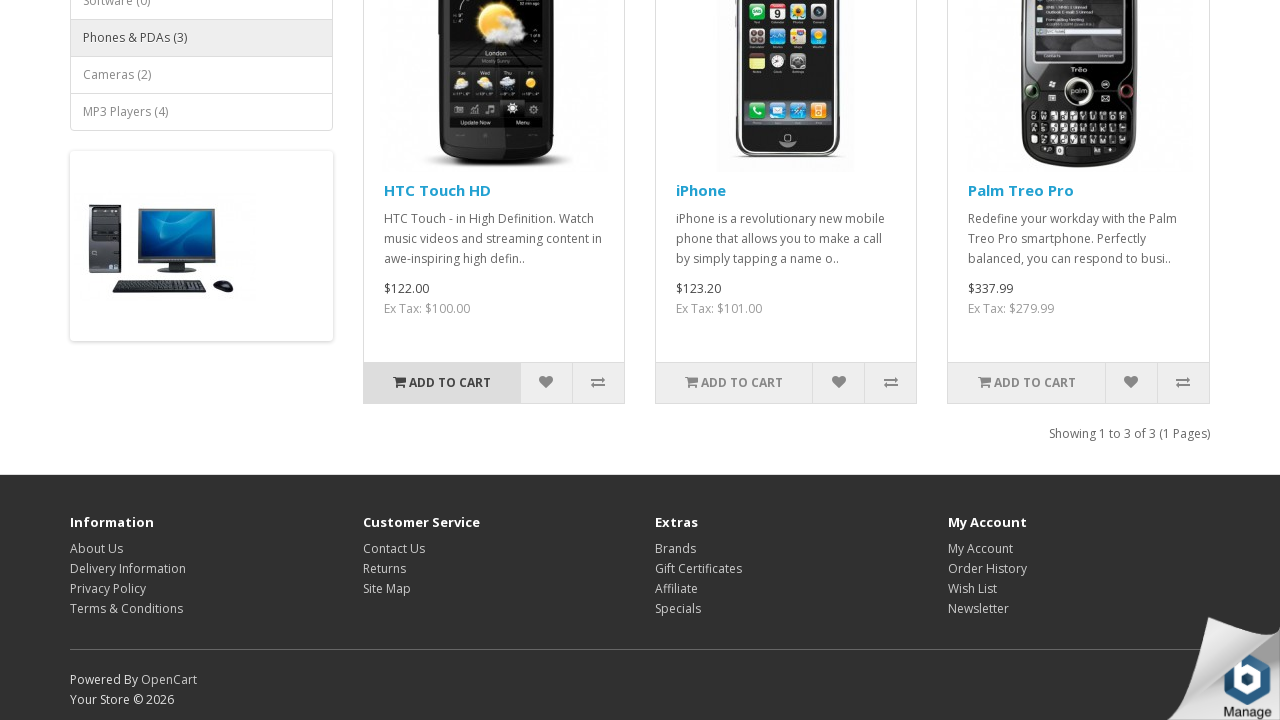

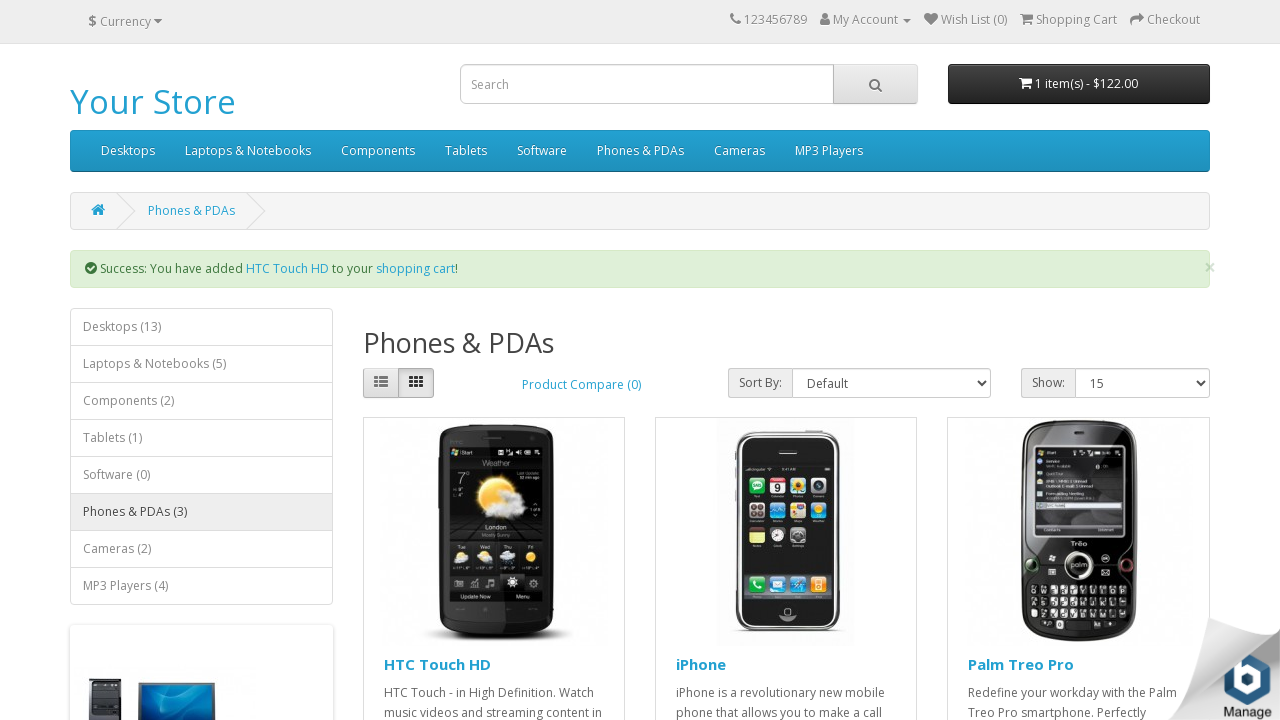